Tests radio button interaction by clicking on the "Yes" radio button on the DemoQA radio button demo page

Starting URL: https://demoqa.com/radio-button

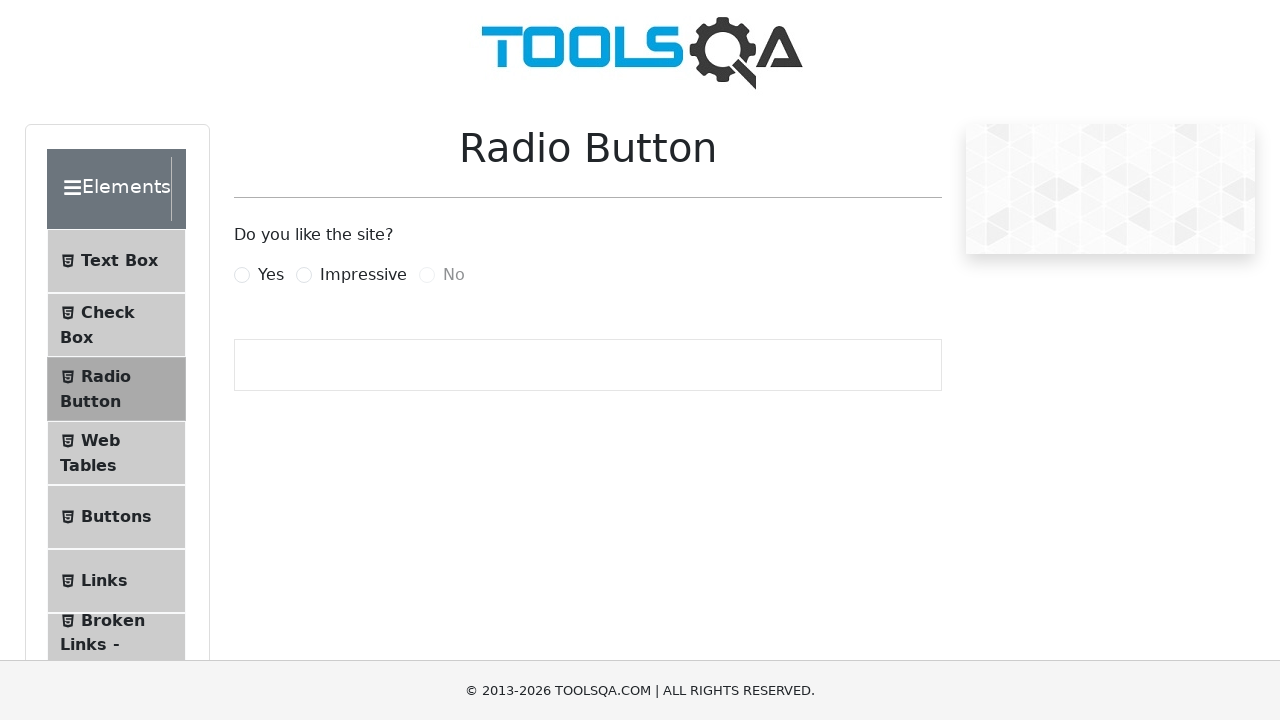

Clicked on the 'Yes' radio button label at (271, 275) on label[for='yesRadio']
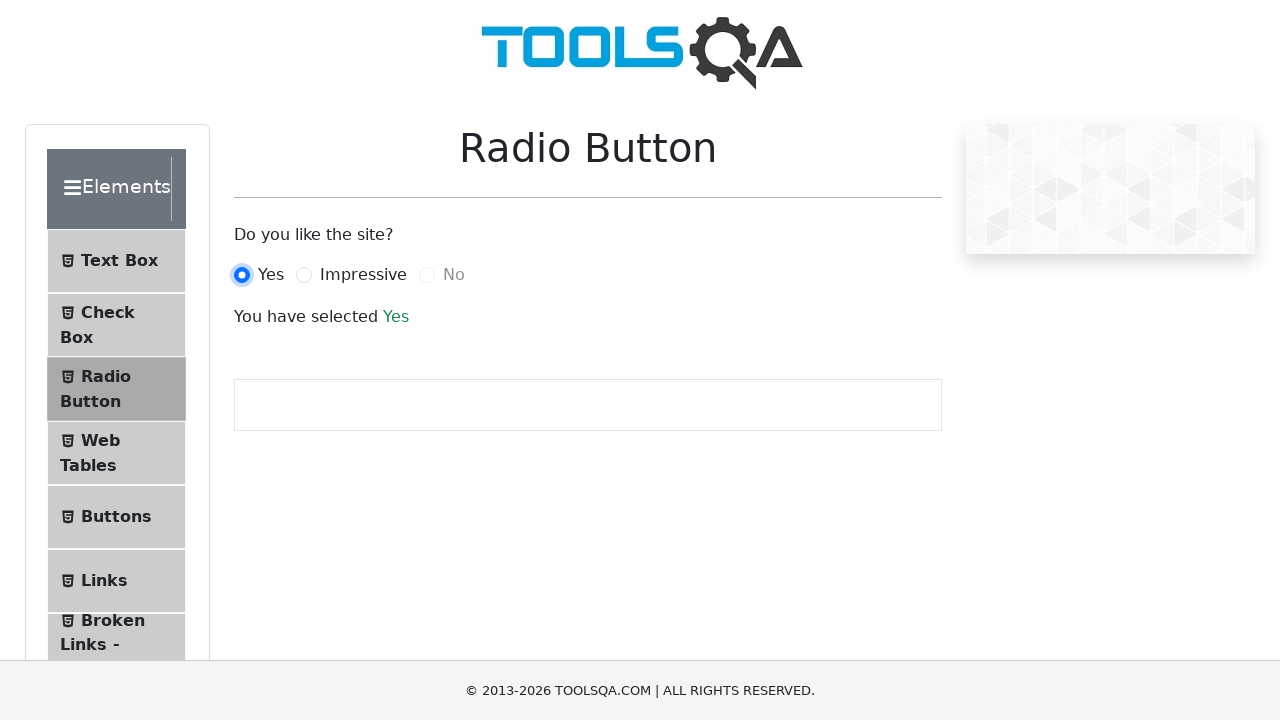

Verified 'Yes' radio button selection by confirming success text appeared
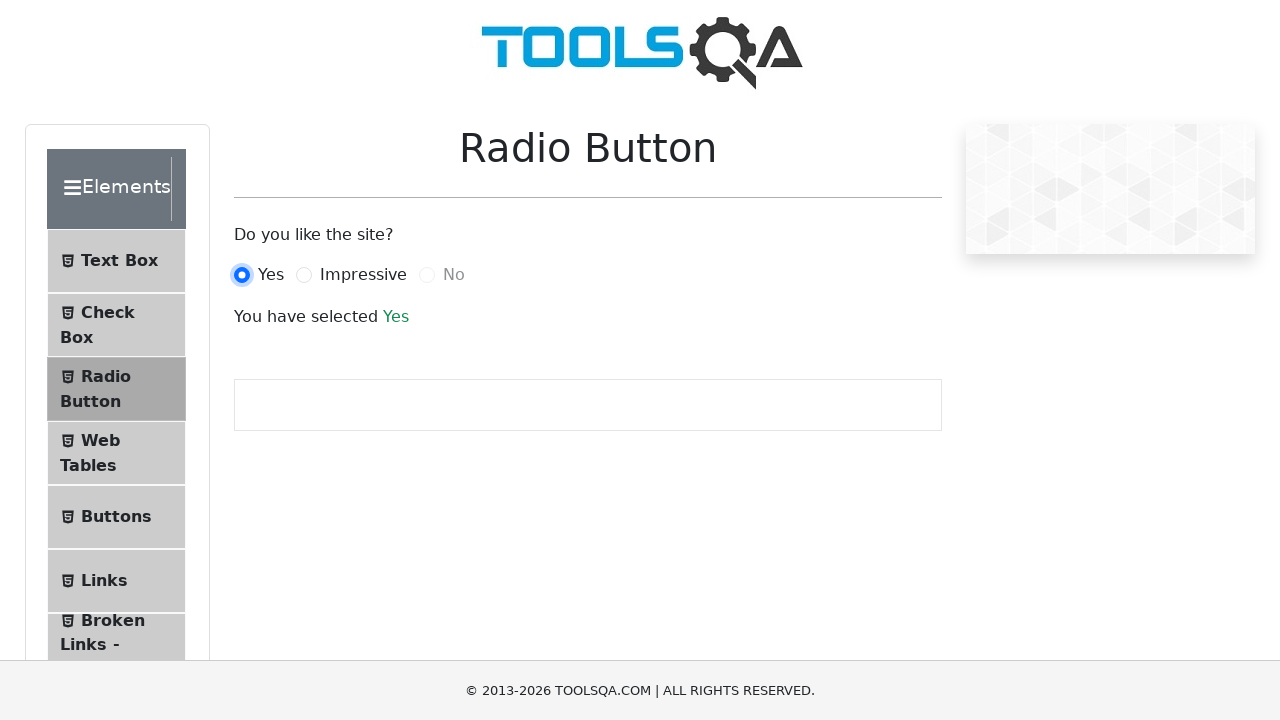

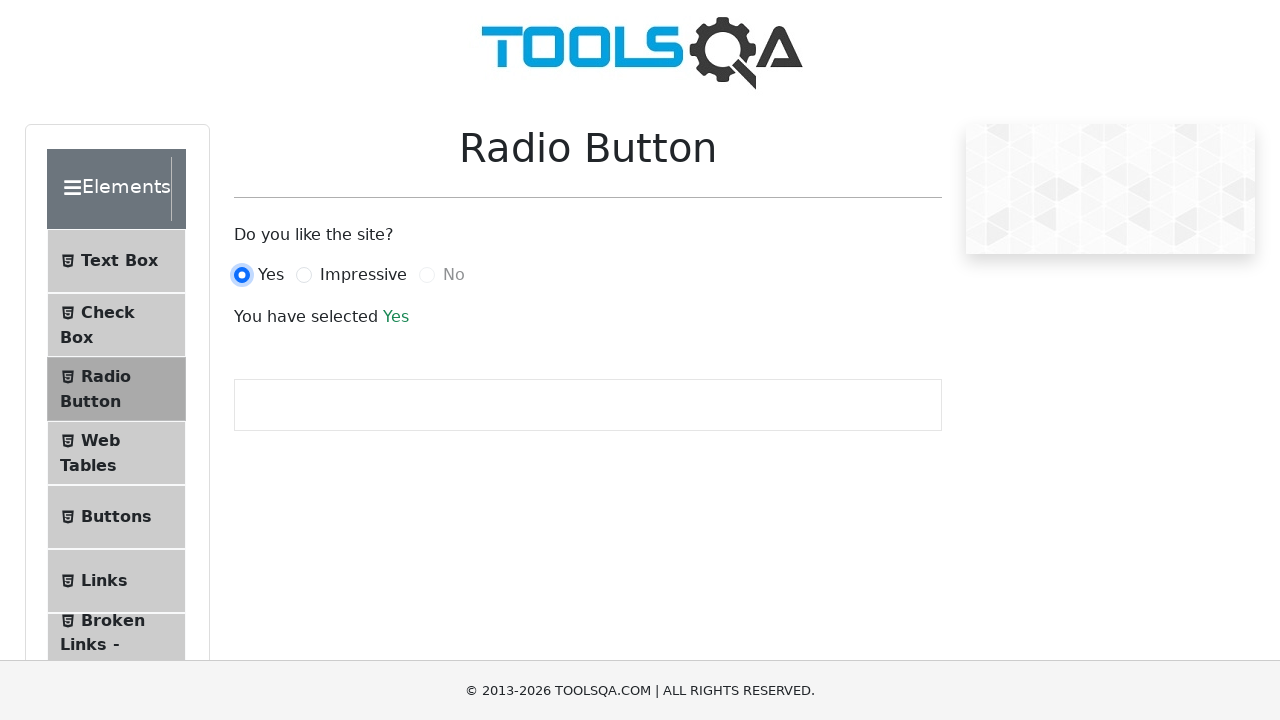